Tests interaction with elements inside an iframe by clicking a link within the courses iframe.

Starting URL: https://rahulshettyacademy.com/AutomationPractice/

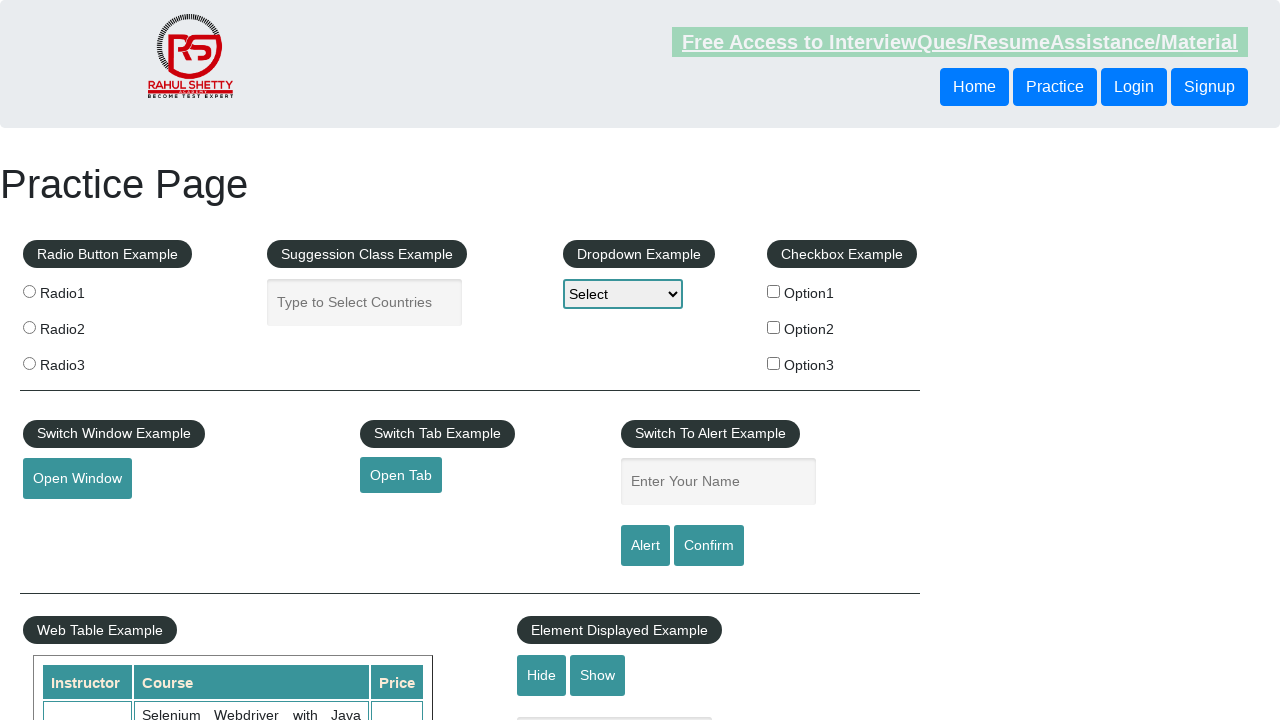

Located the courses iframe element
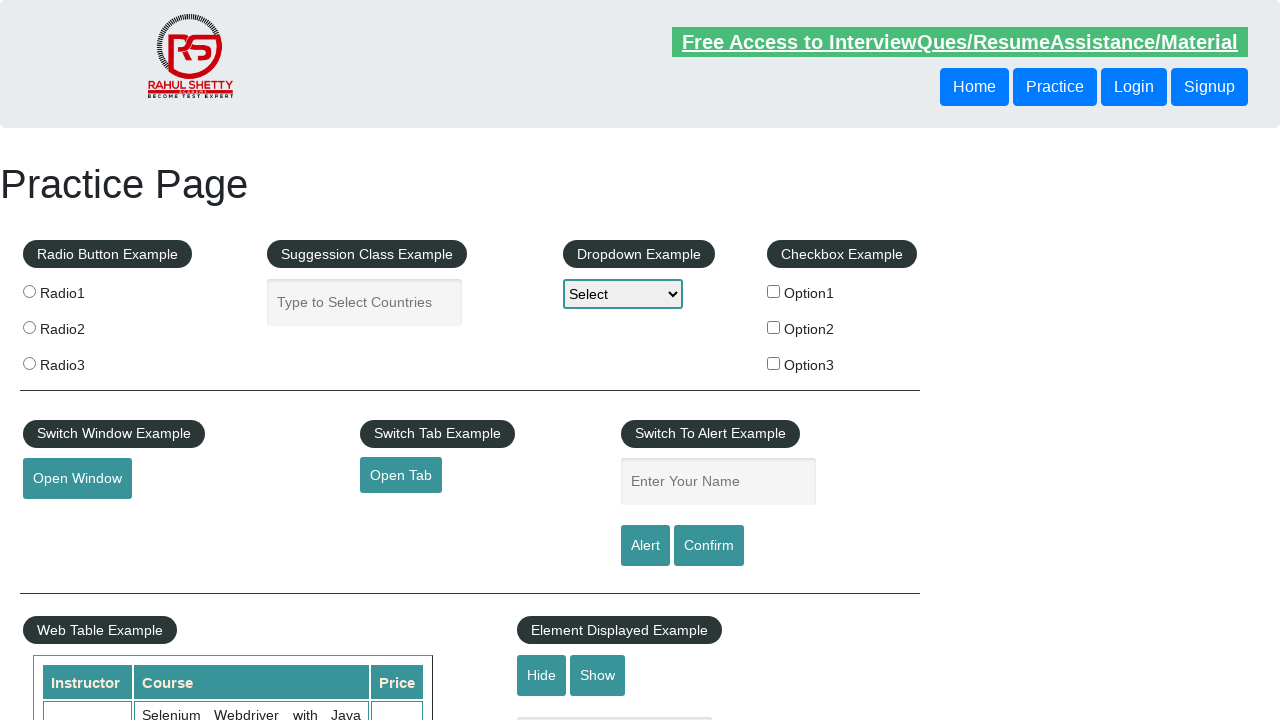

Clicked the lifetime access link within the iframe at (307, 360) on #courses-iframe >> internal:control=enter-frame >> li a[href*='lifetime-access']
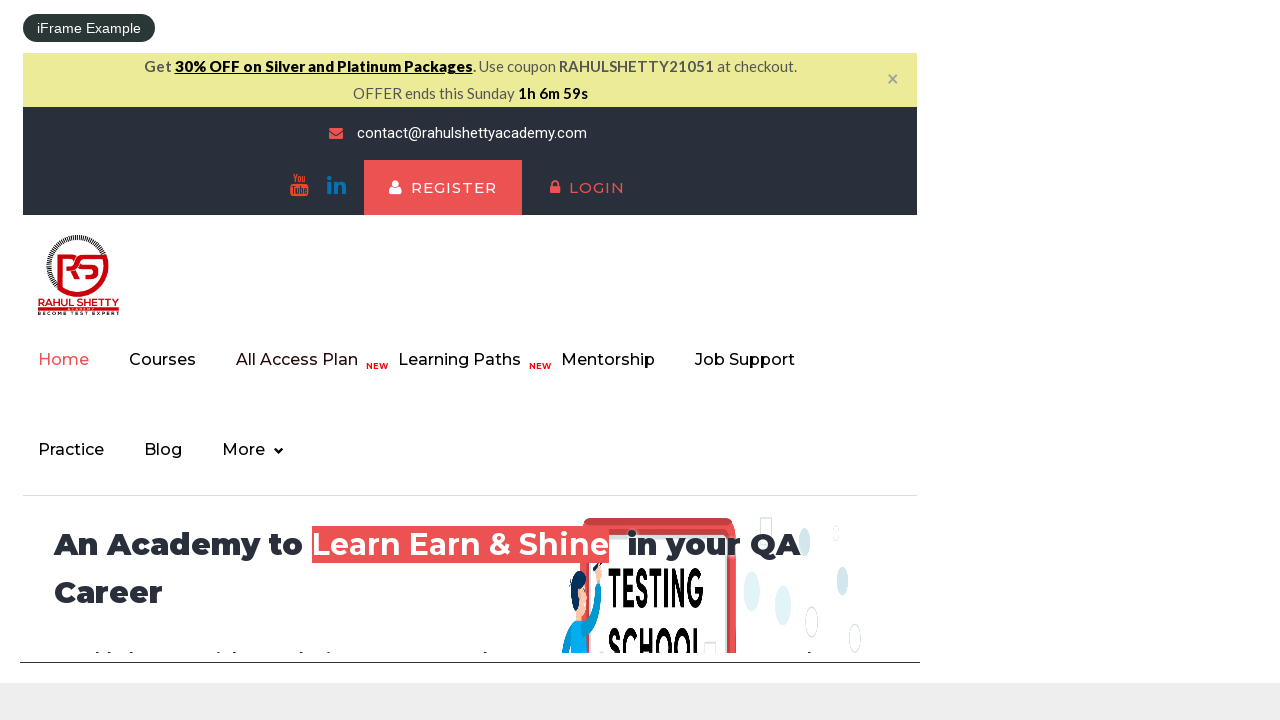

Waited for h2 text content to load within the iframe
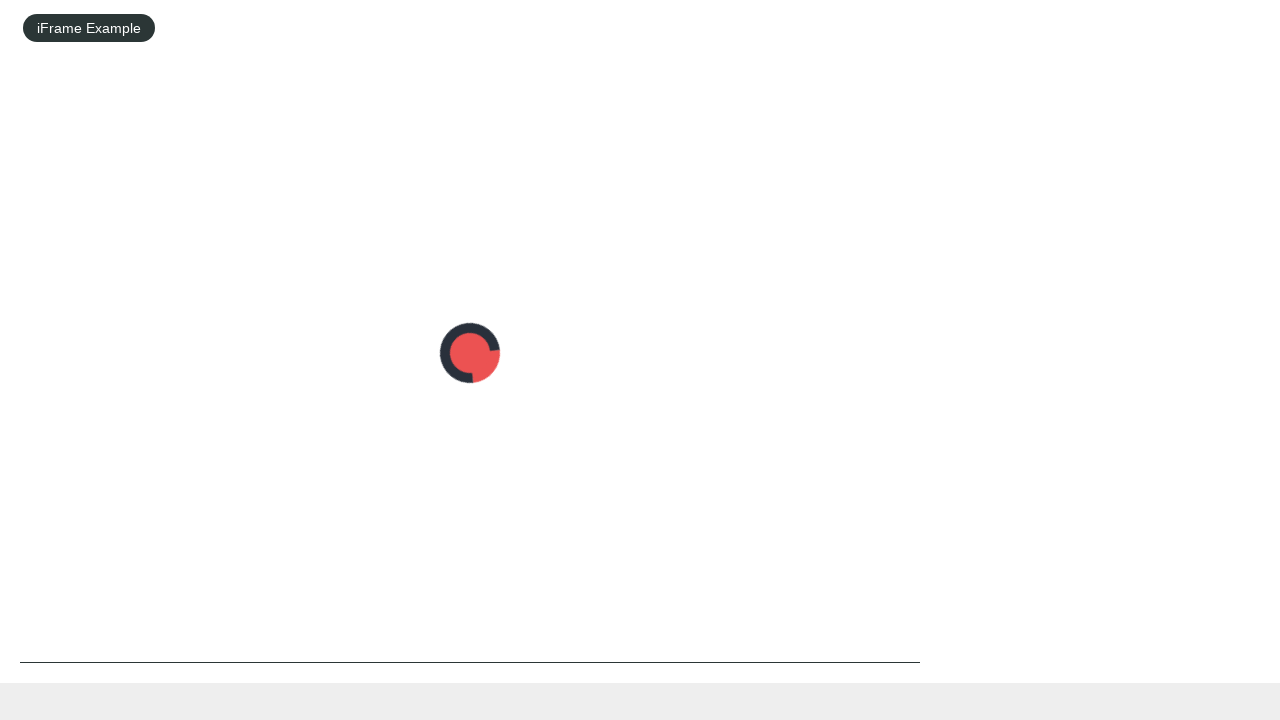

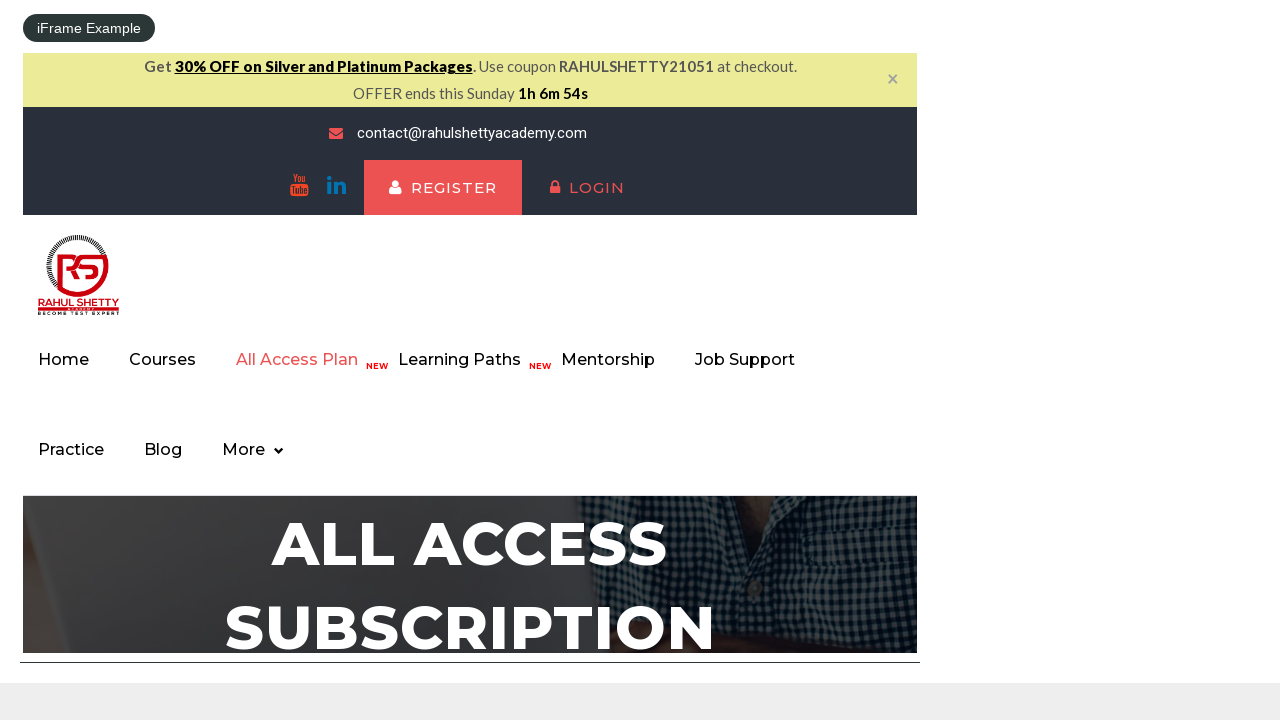